Navigates to Steam's top sellers search page and scrolls down multiple times to load more game listings

Starting URL: https://store.steampowered.com/search/?filter=topsellers&os=win

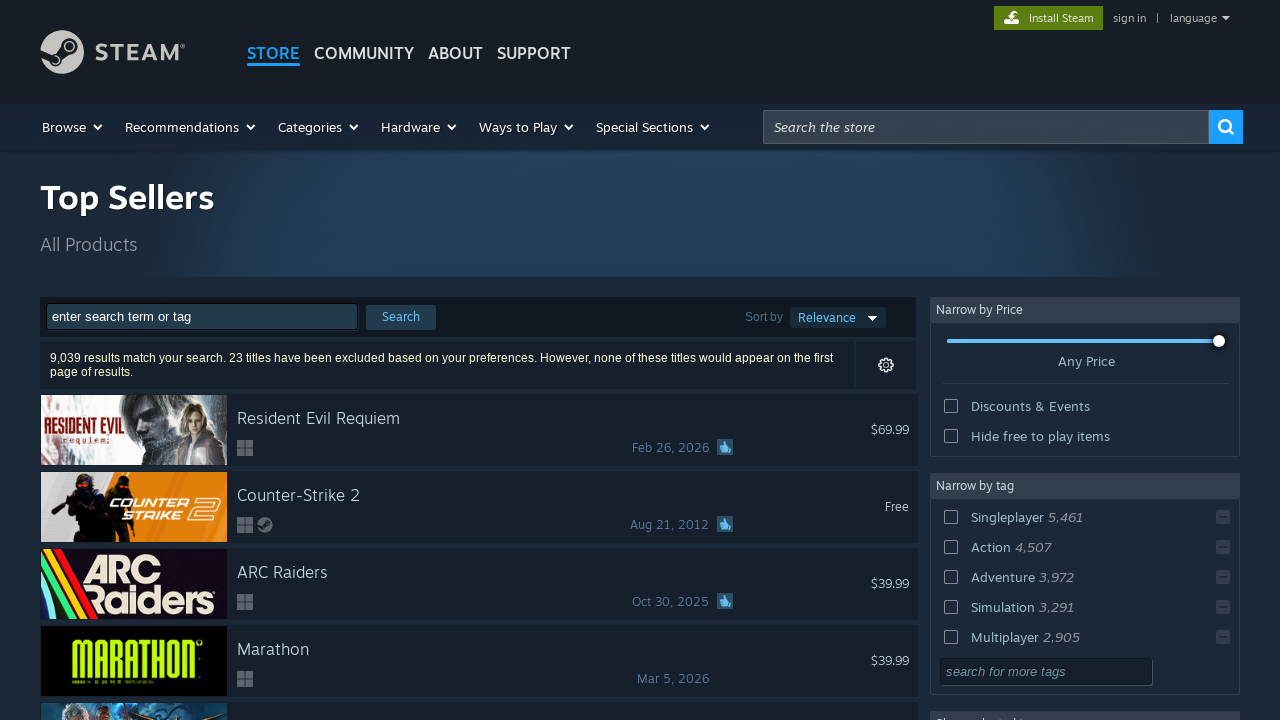

Pressed End key to scroll down and load more game listings
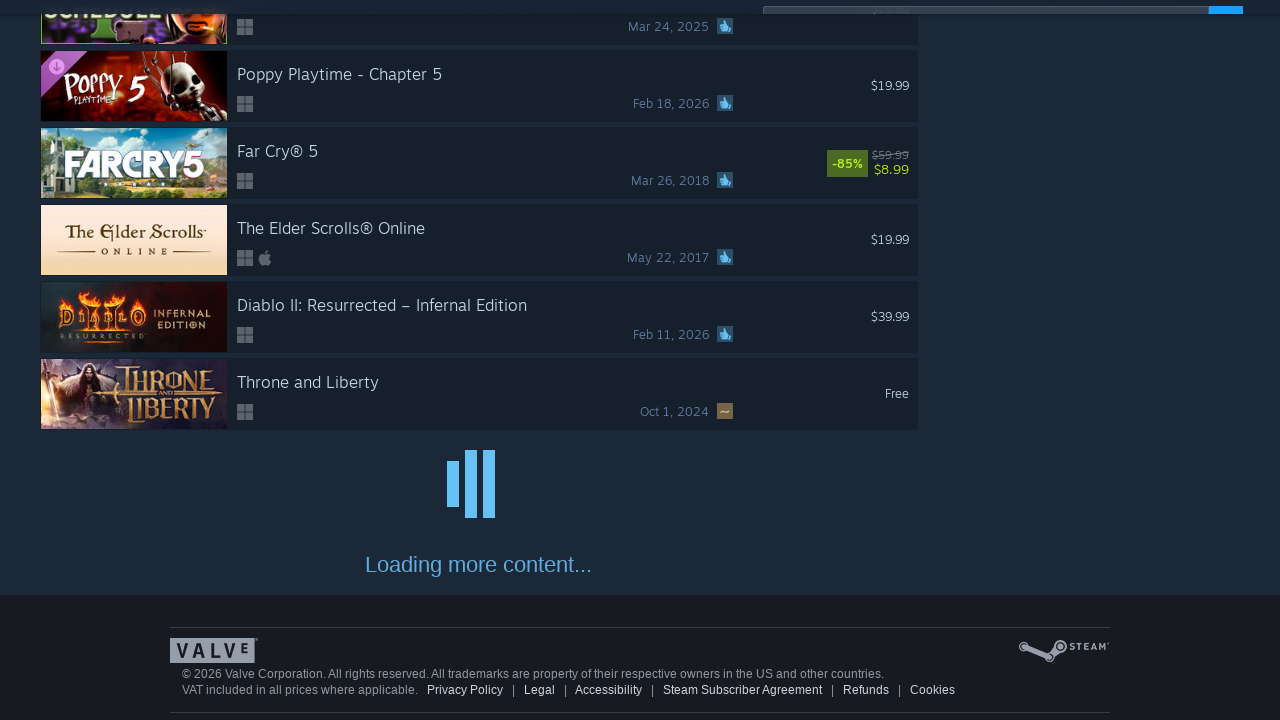

Waited 500ms for games to load after scrolling
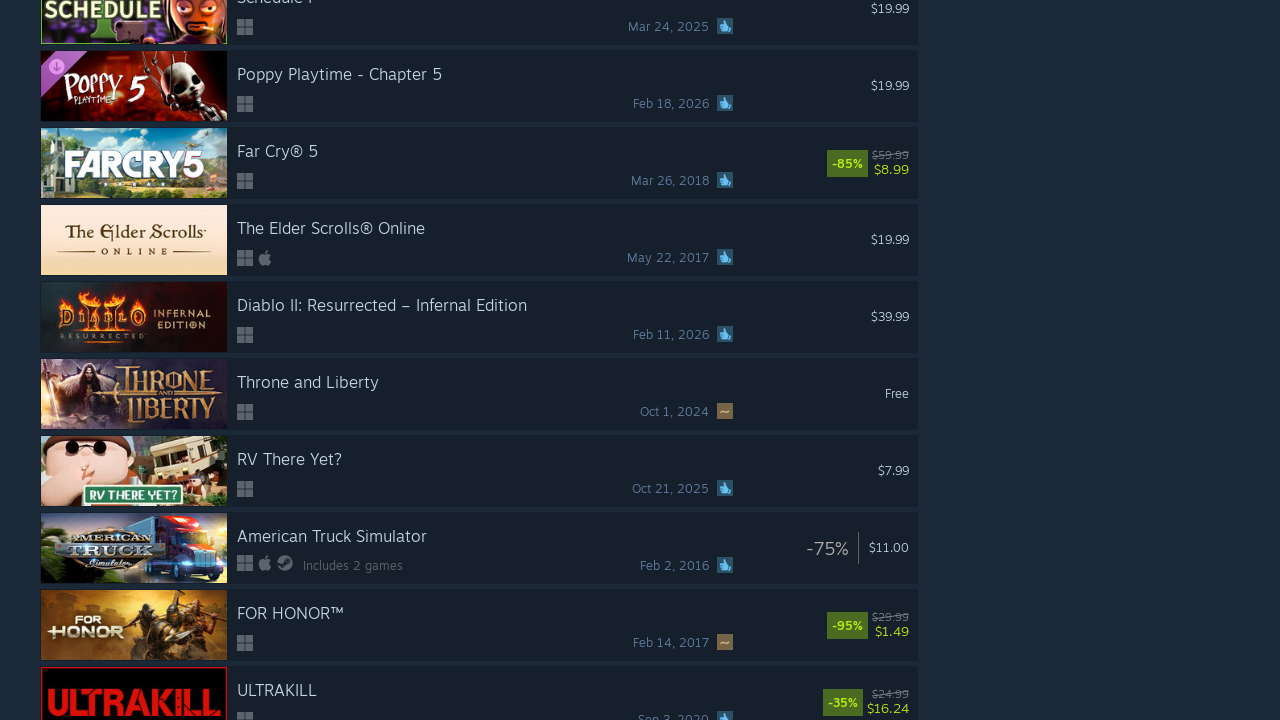

Pressed End key to scroll down and load more game listings
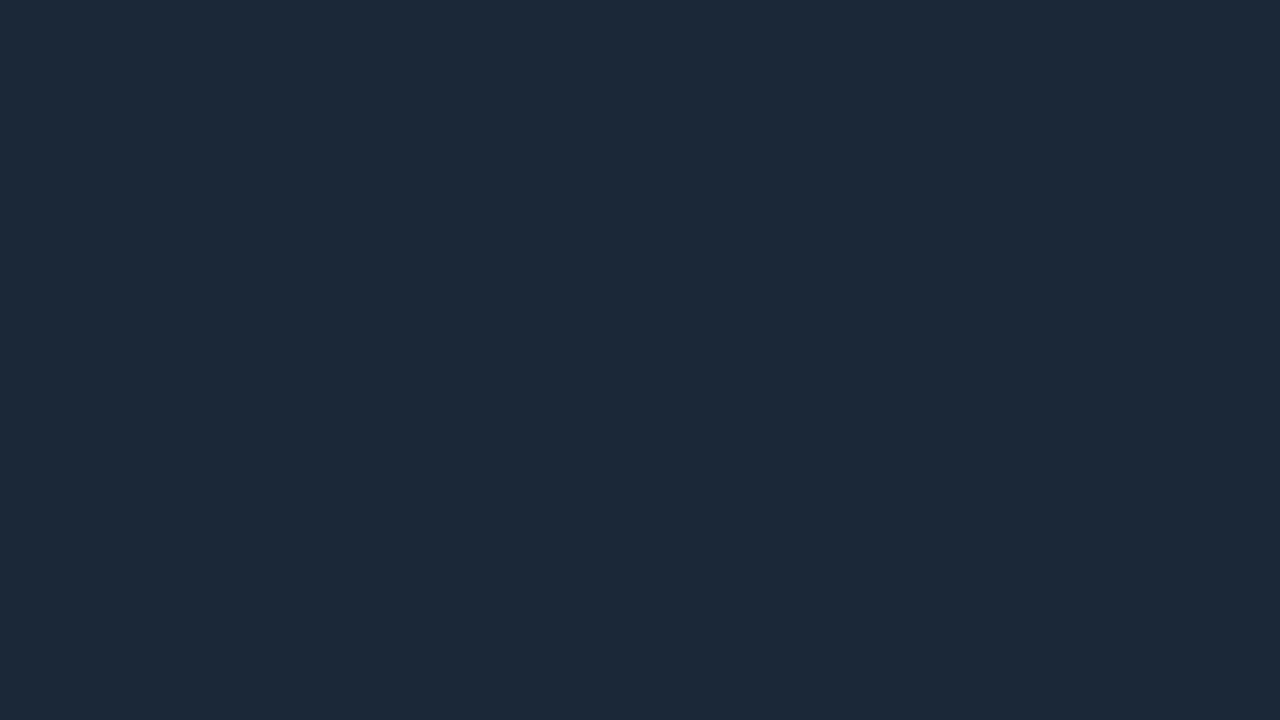

Waited 500ms for games to load after scrolling
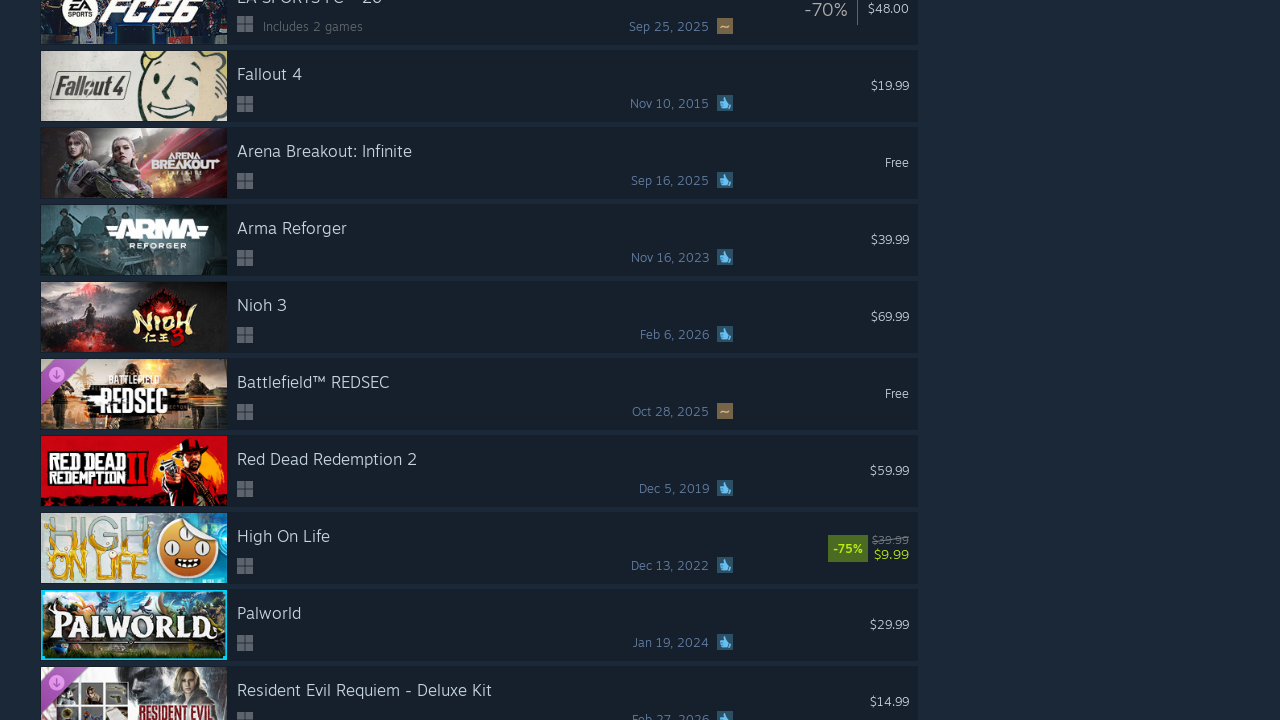

Pressed End key to scroll down and load more game listings
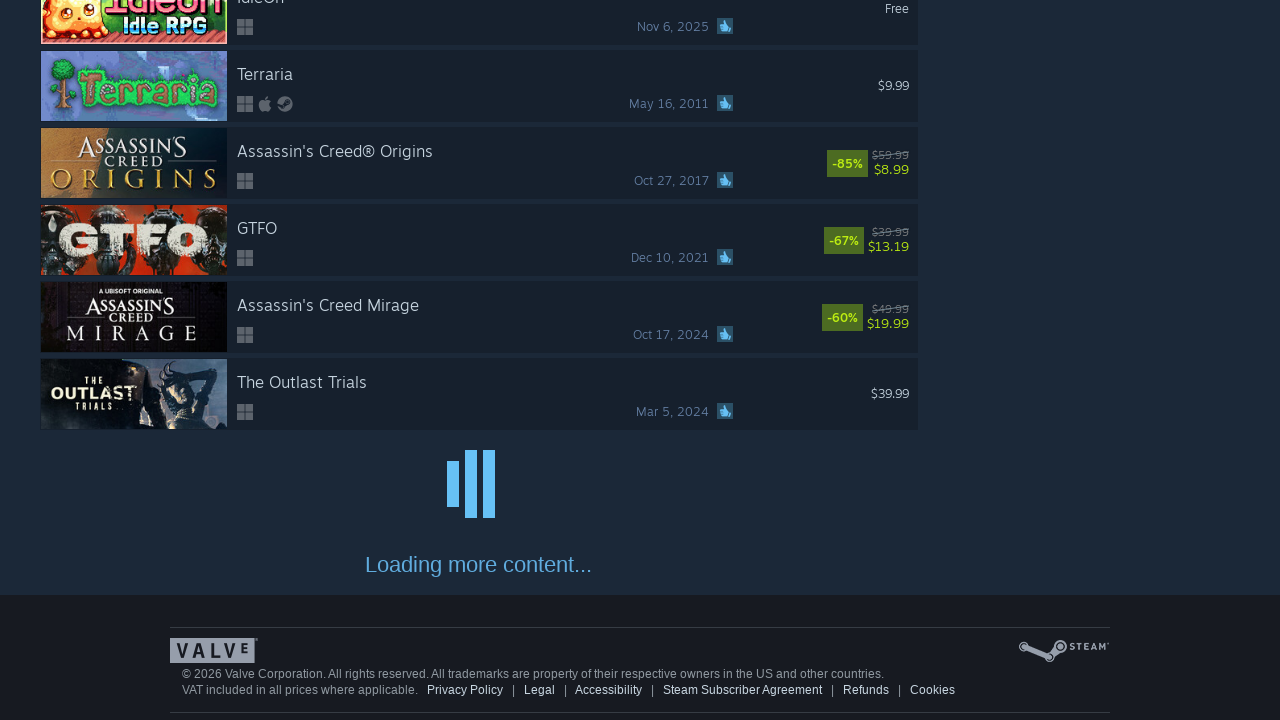

Waited 500ms for games to load after scrolling
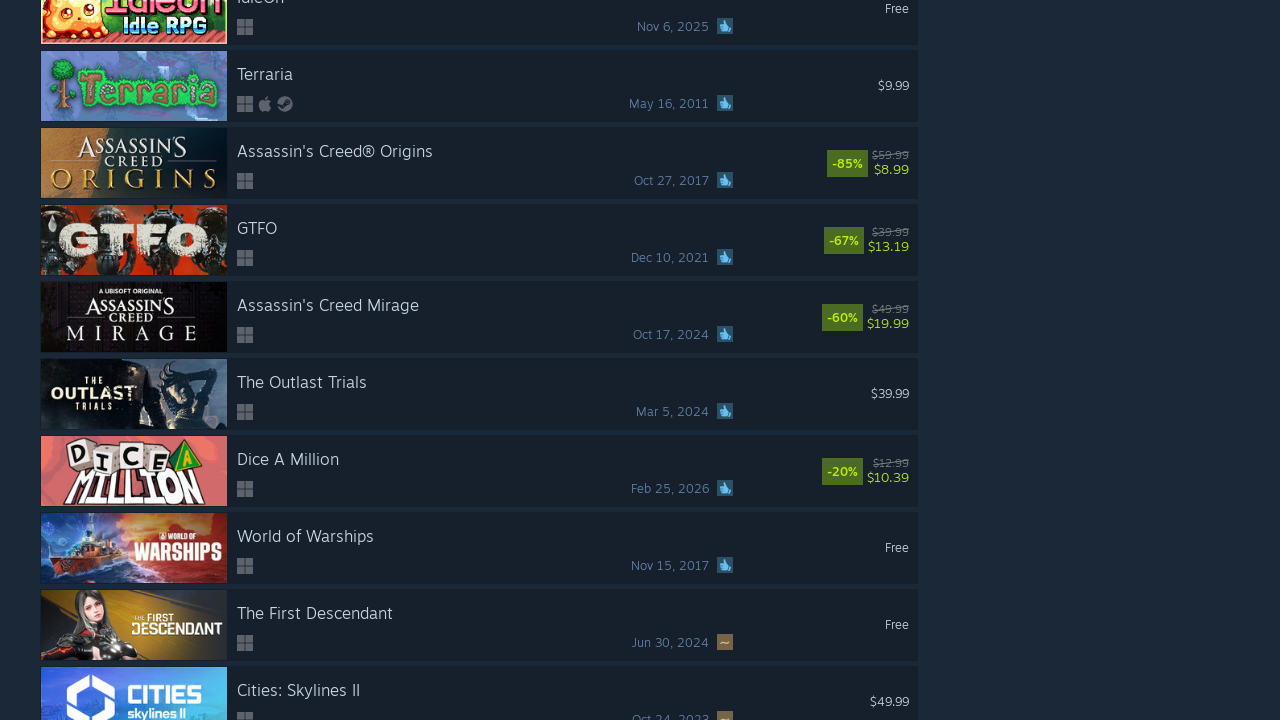

Pressed End key to scroll down and load more game listings
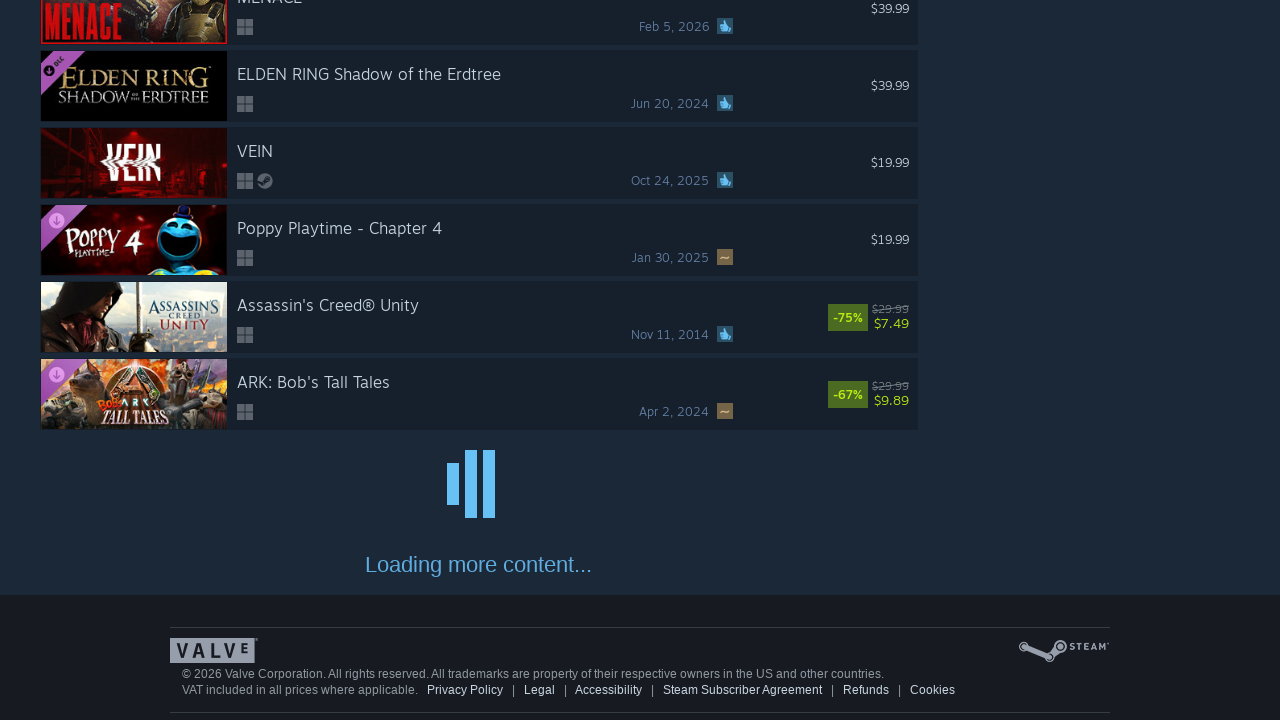

Waited 500ms for games to load after scrolling
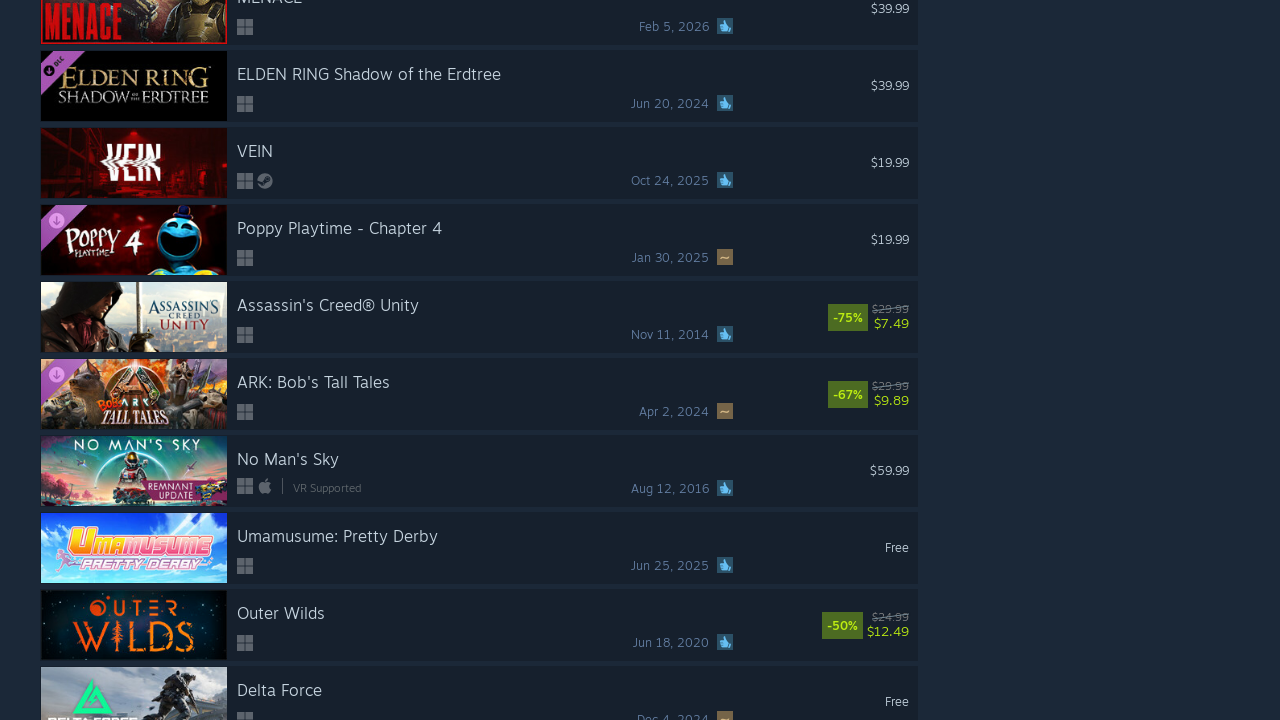

Pressed End key to scroll down and load more game listings
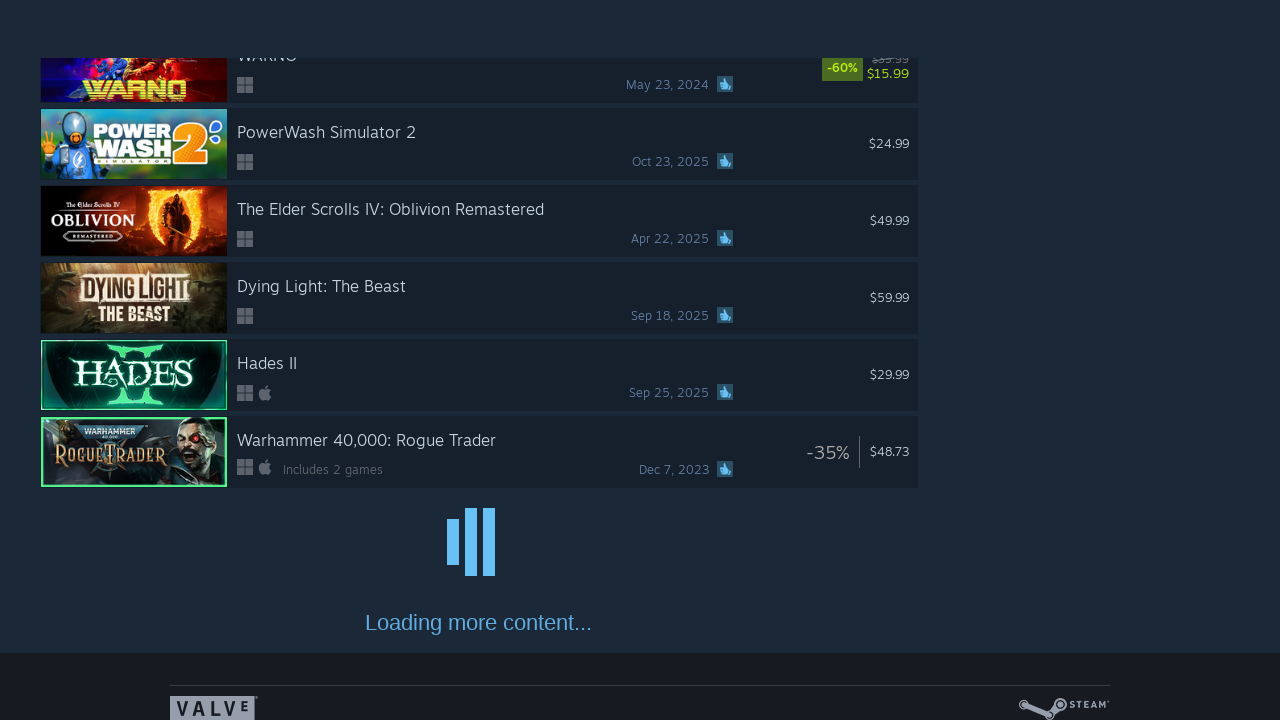

Waited 500ms for games to load after scrolling
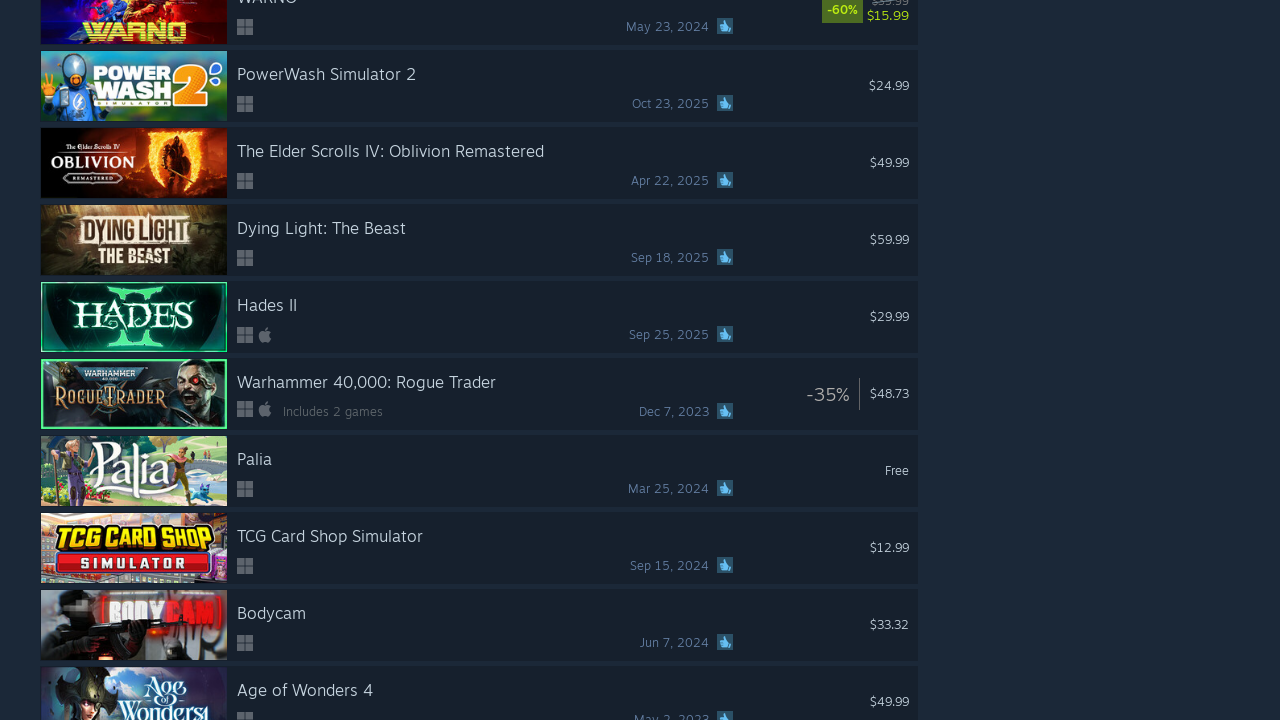

Pressed End key to scroll down and load more game listings
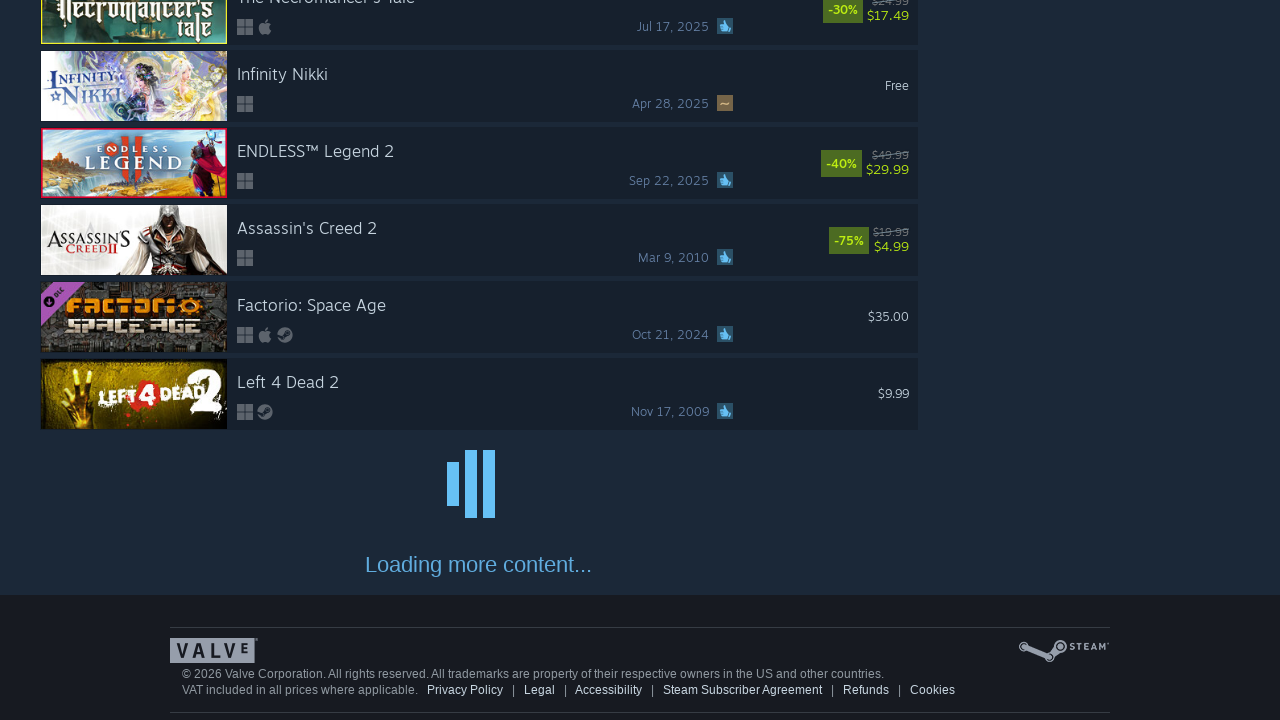

Waited 500ms for games to load after scrolling
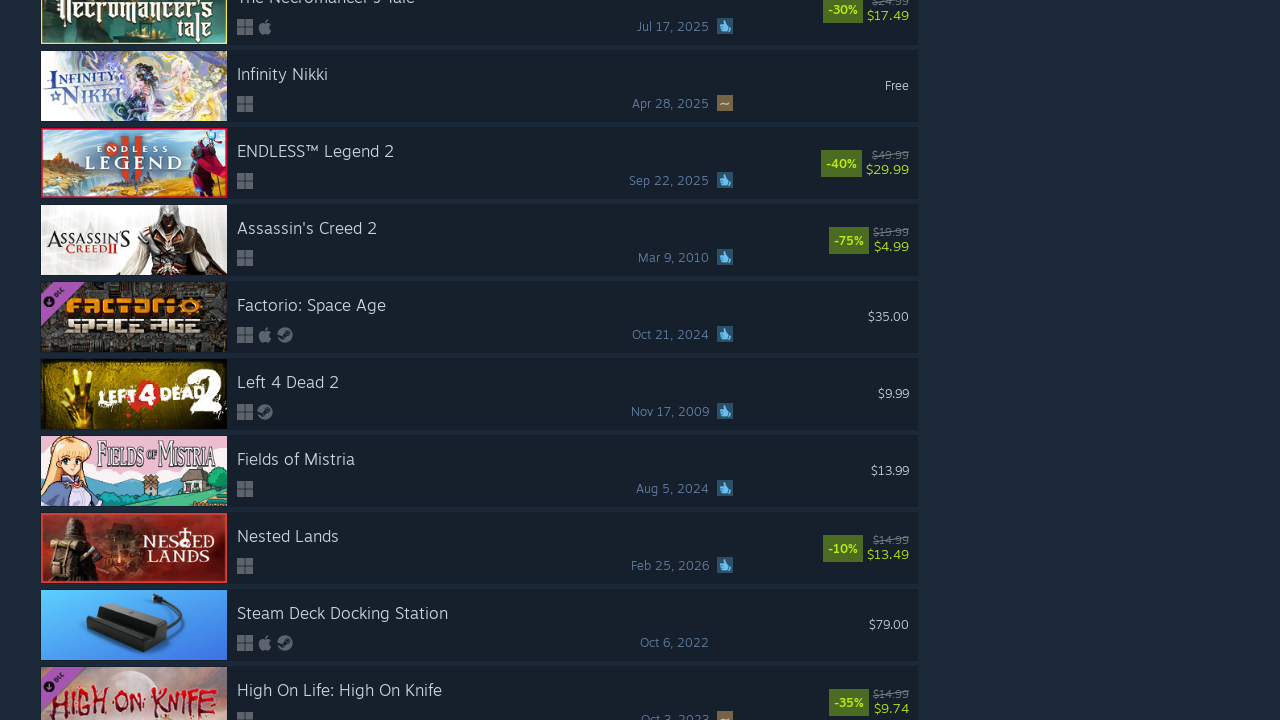

Pressed End key to scroll down and load more game listings
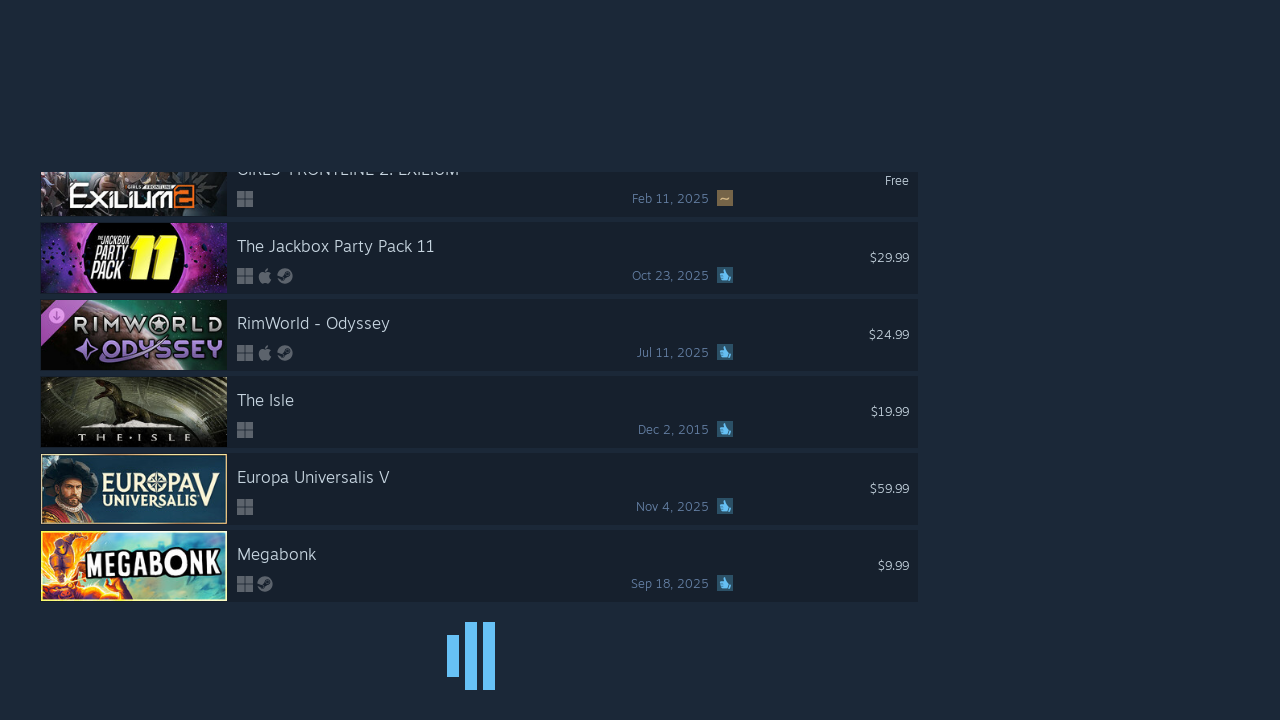

Waited 500ms for games to load after scrolling
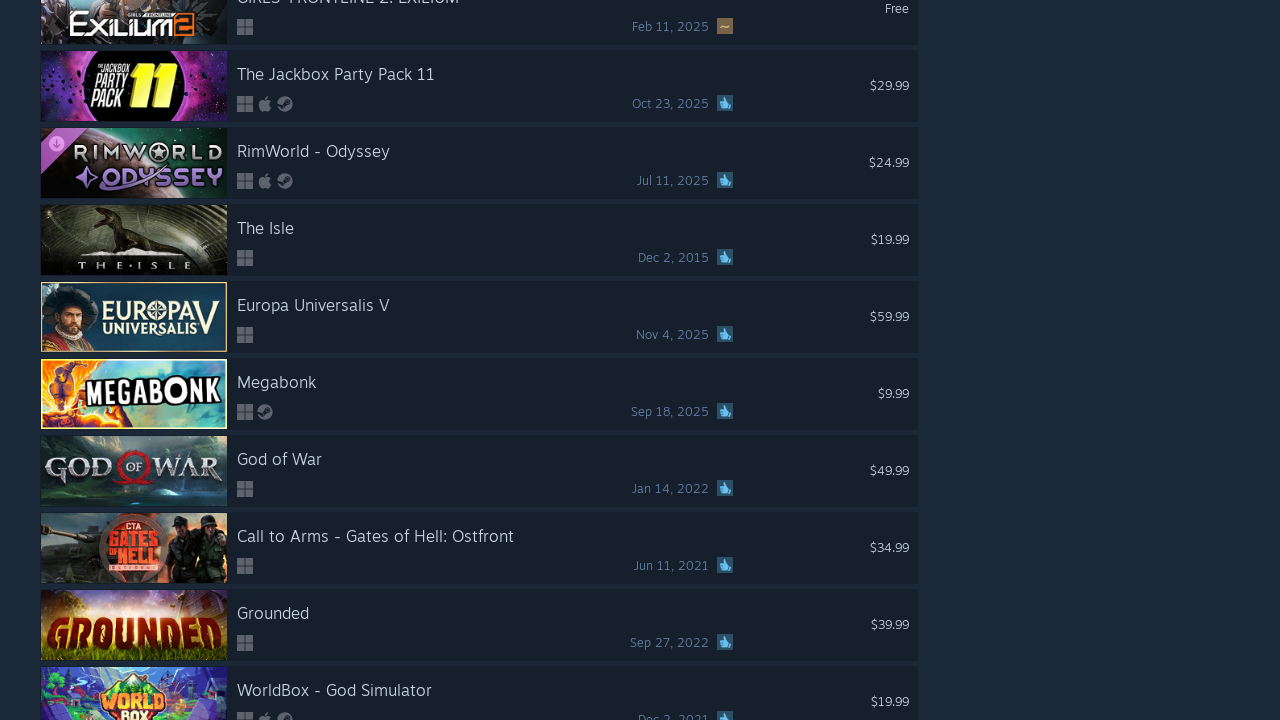

Pressed End key to scroll down and load more game listings
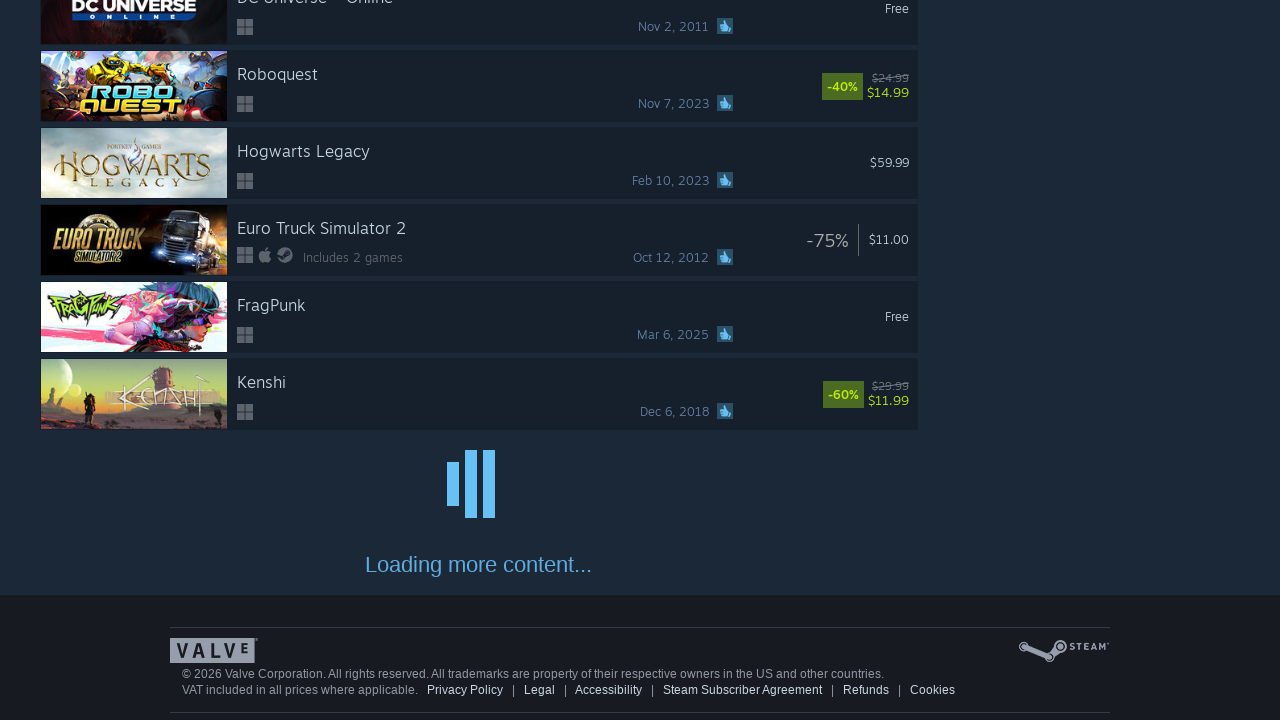

Waited 500ms for games to load after scrolling
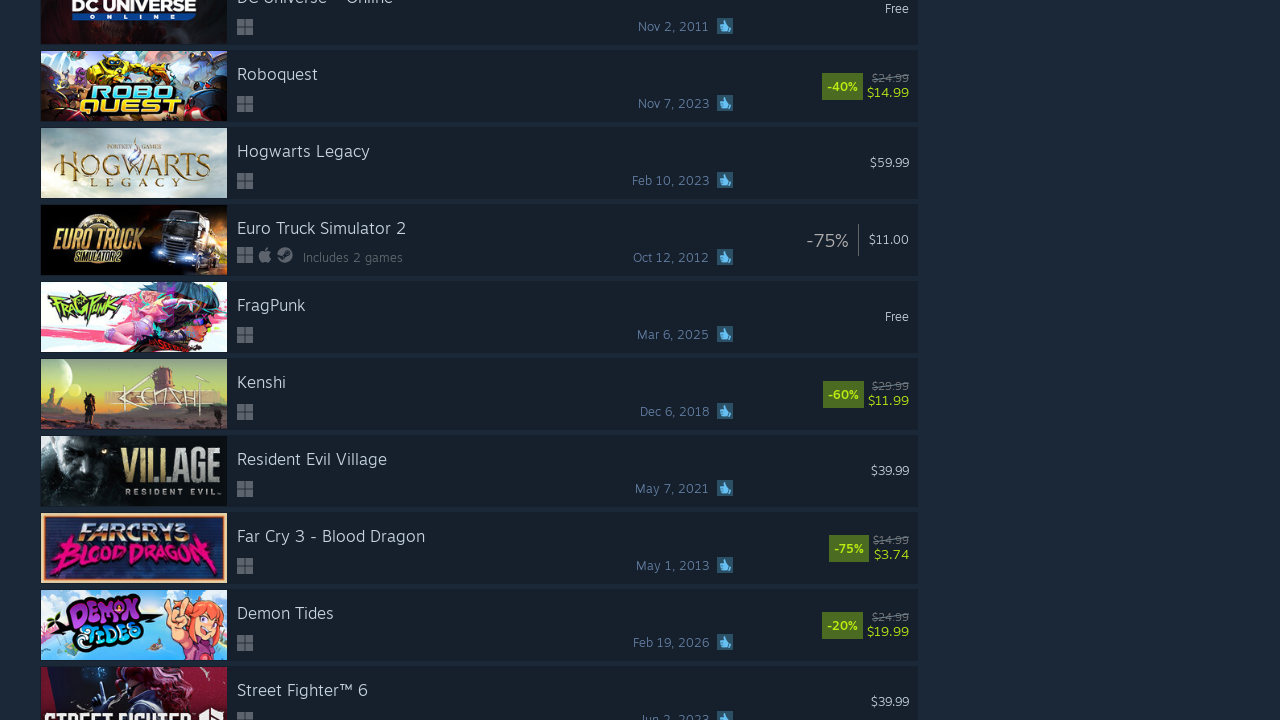

Pressed End key to scroll down and load more game listings
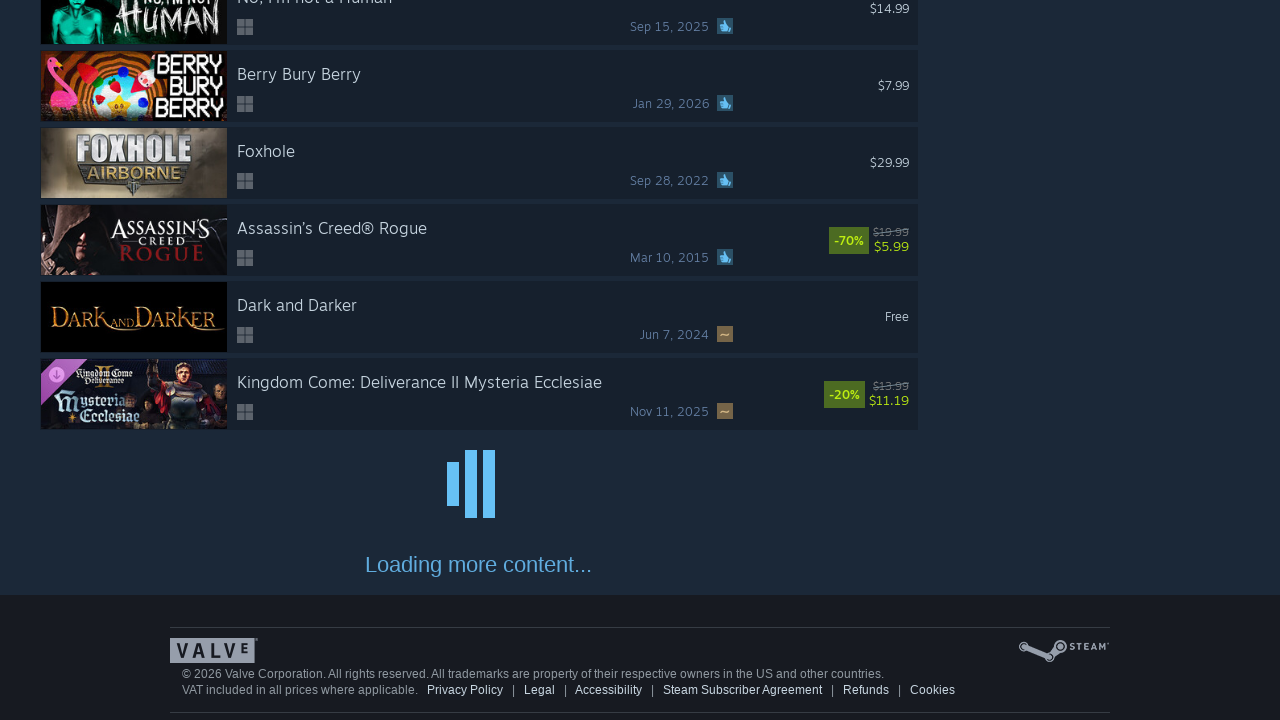

Waited 500ms for games to load after scrolling
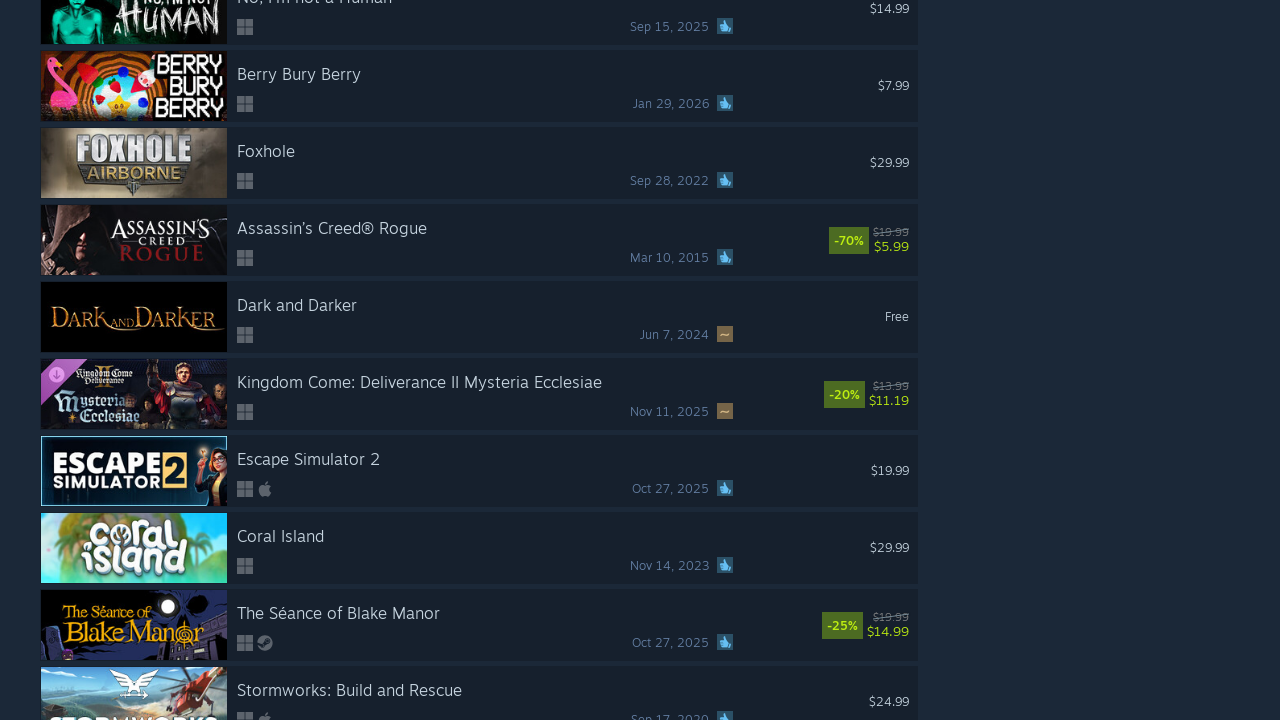

Pressed End key to scroll down and load more game listings
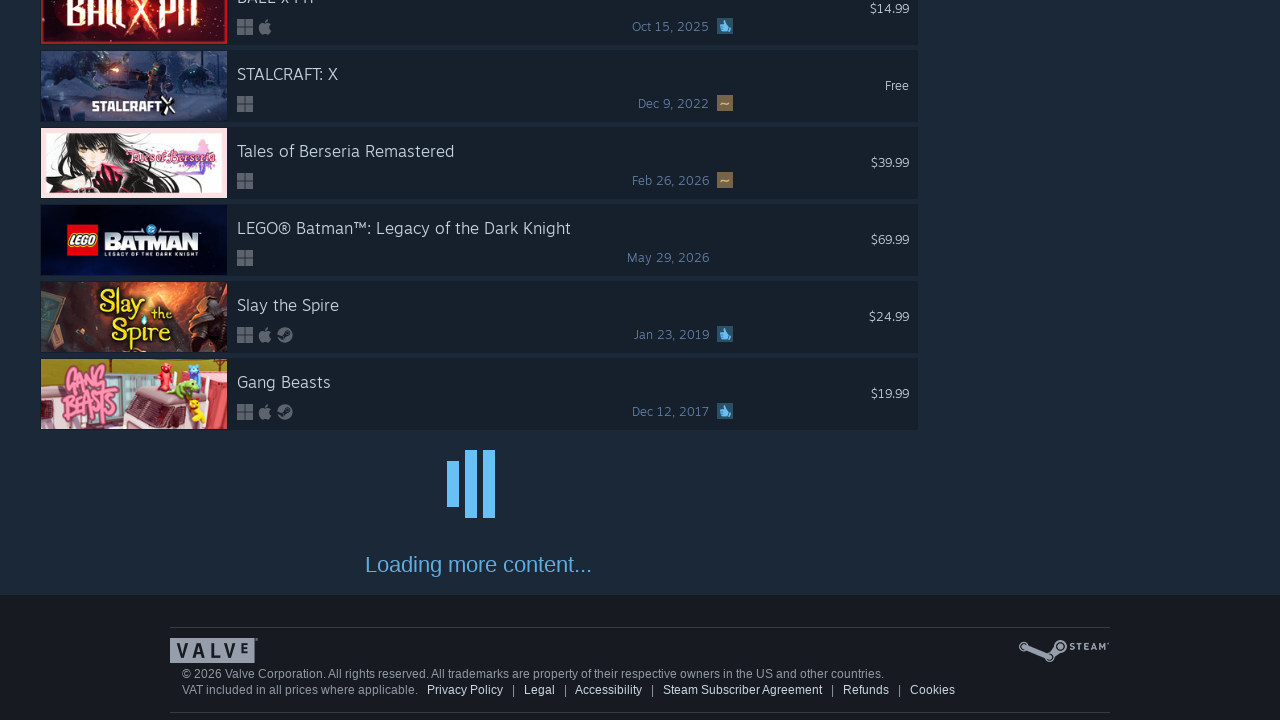

Waited 500ms for games to load after scrolling
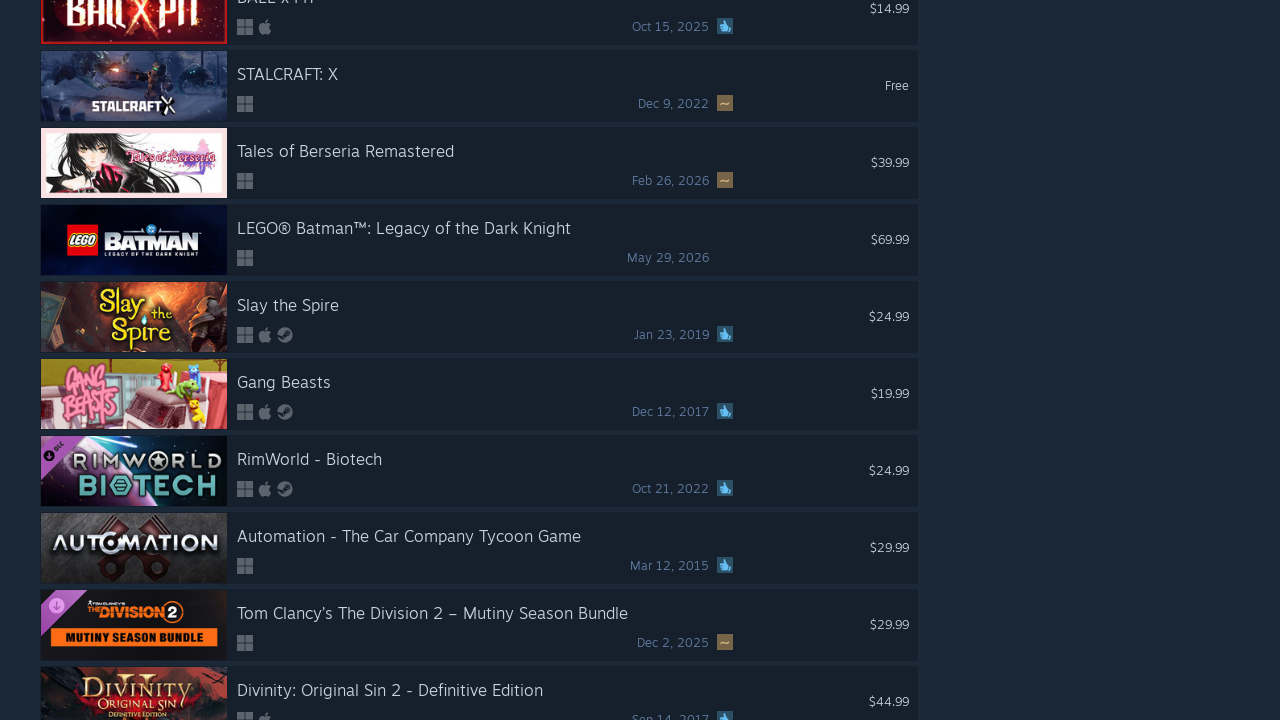

Game listing elements are now visible on the page
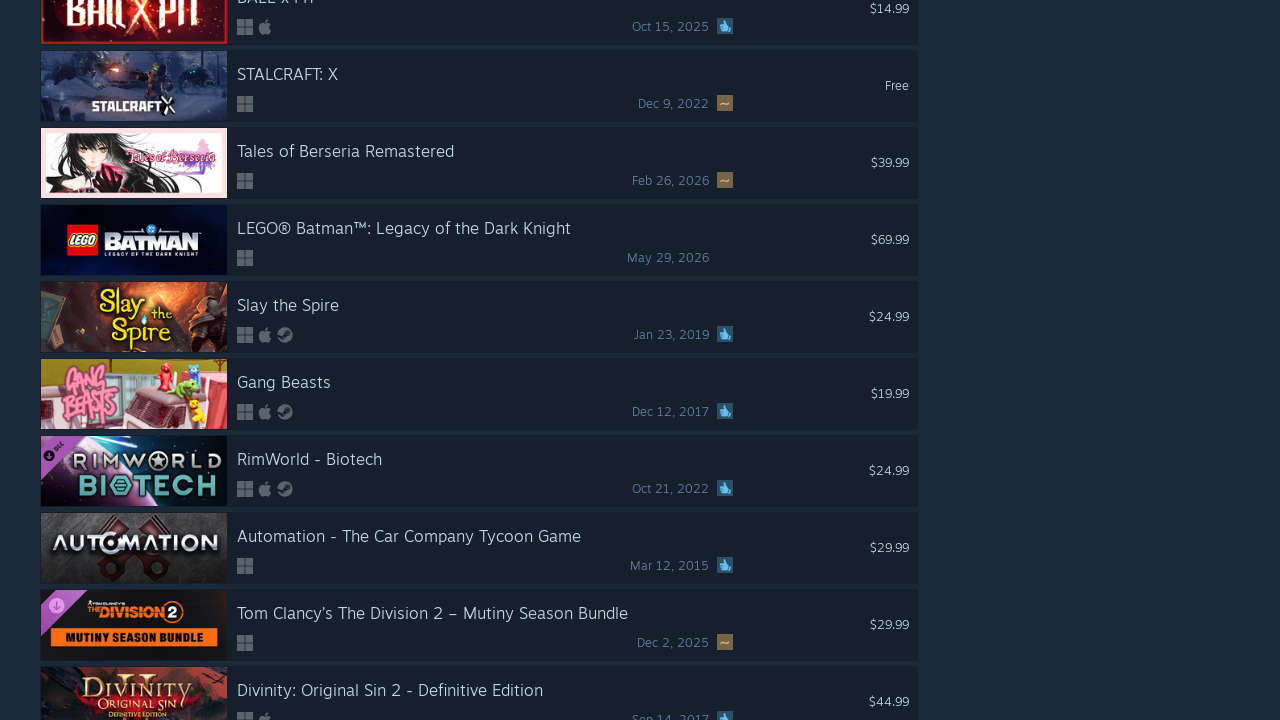

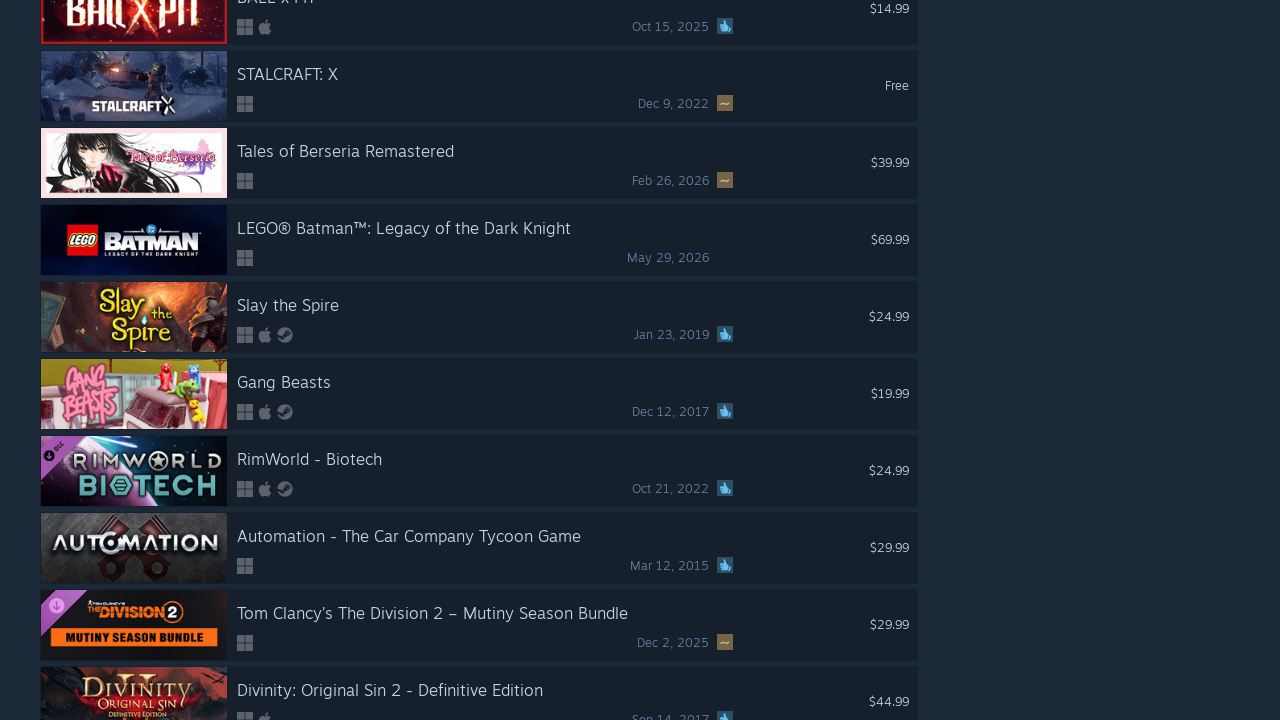